Navigates to a file download page and clicks on a PDF file link to trigger download

Starting URL: https://the-internet.herokuapp.com/download

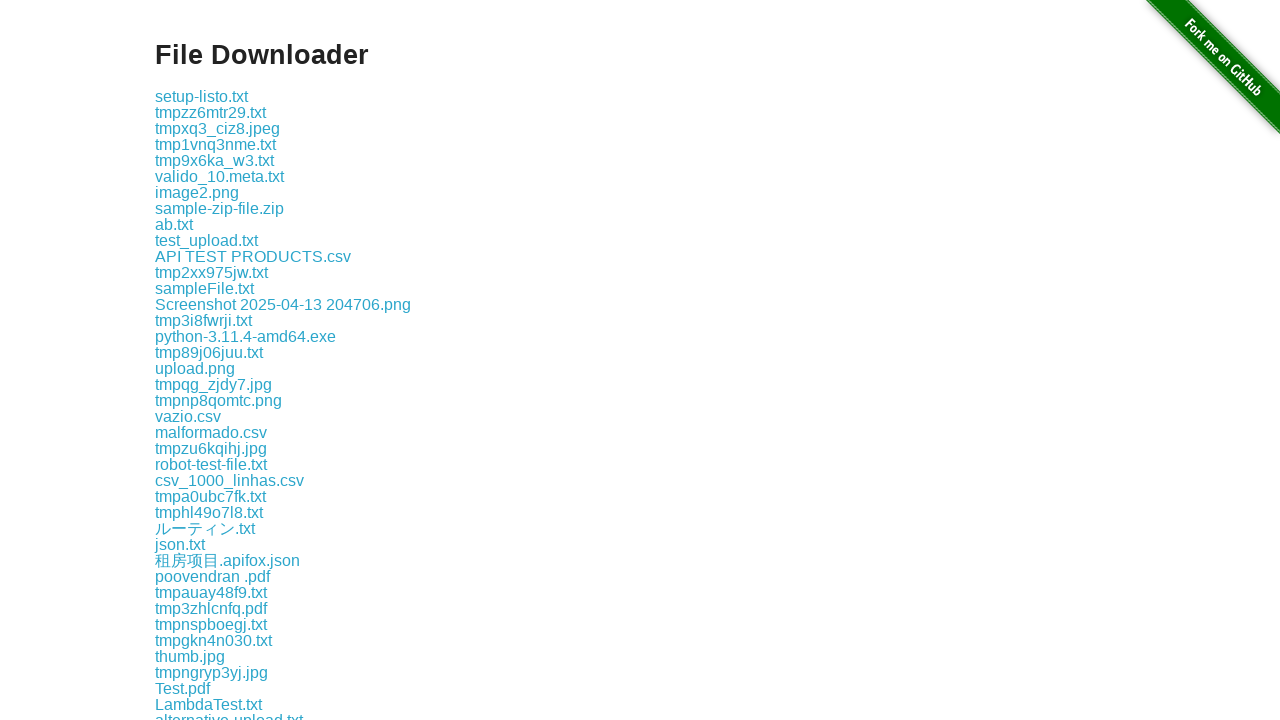

Navigated to file download page
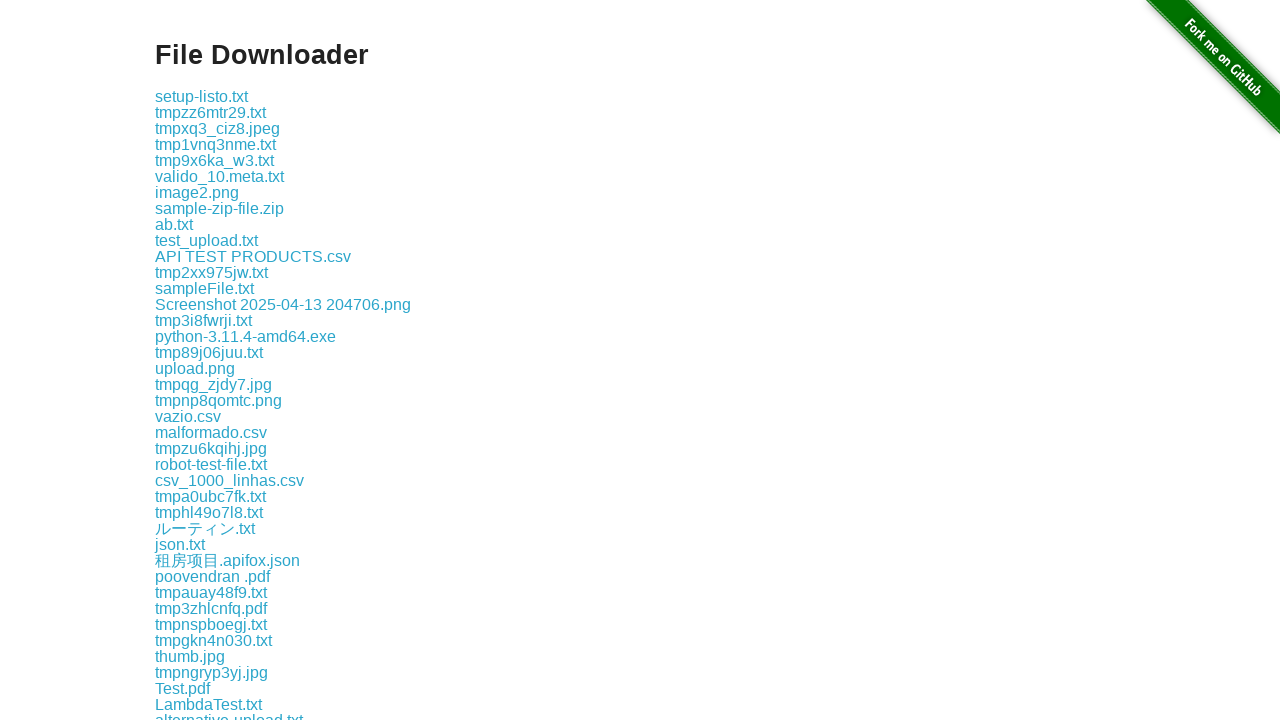

Clicked on sample.pdf download link at (194, 360) on a:has-text('sample.pdf')
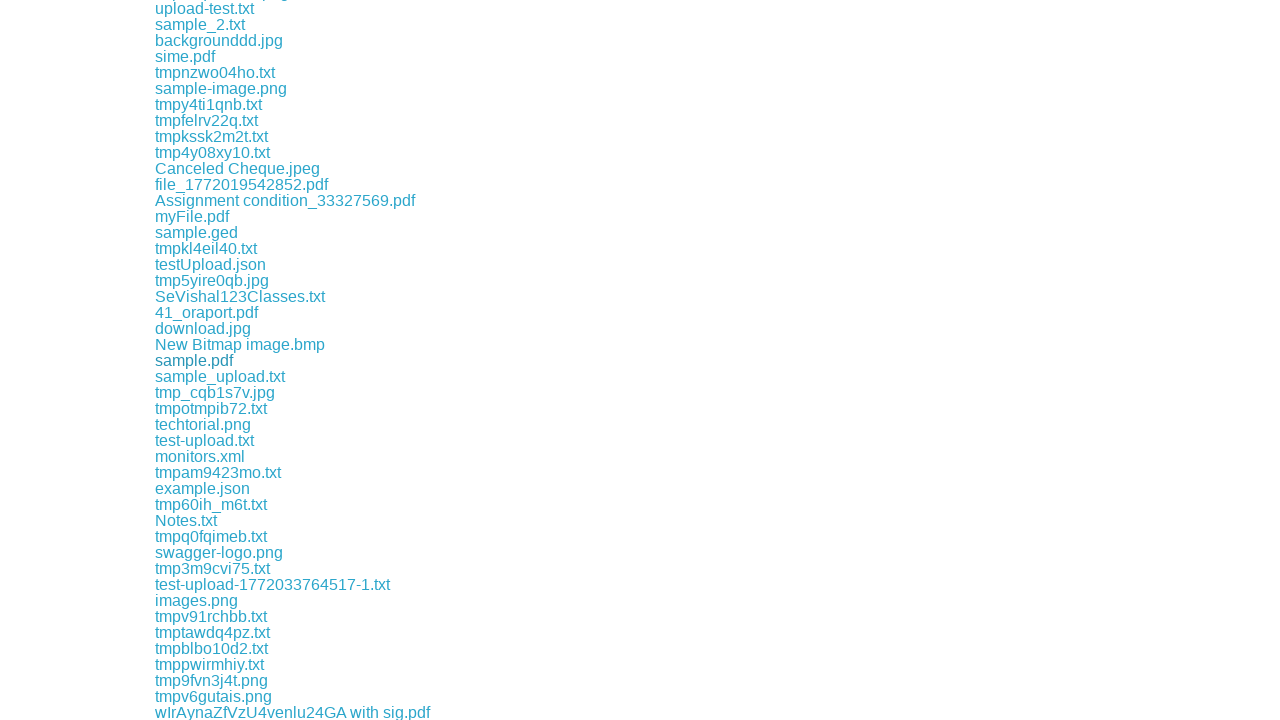

Waited for download to initiate
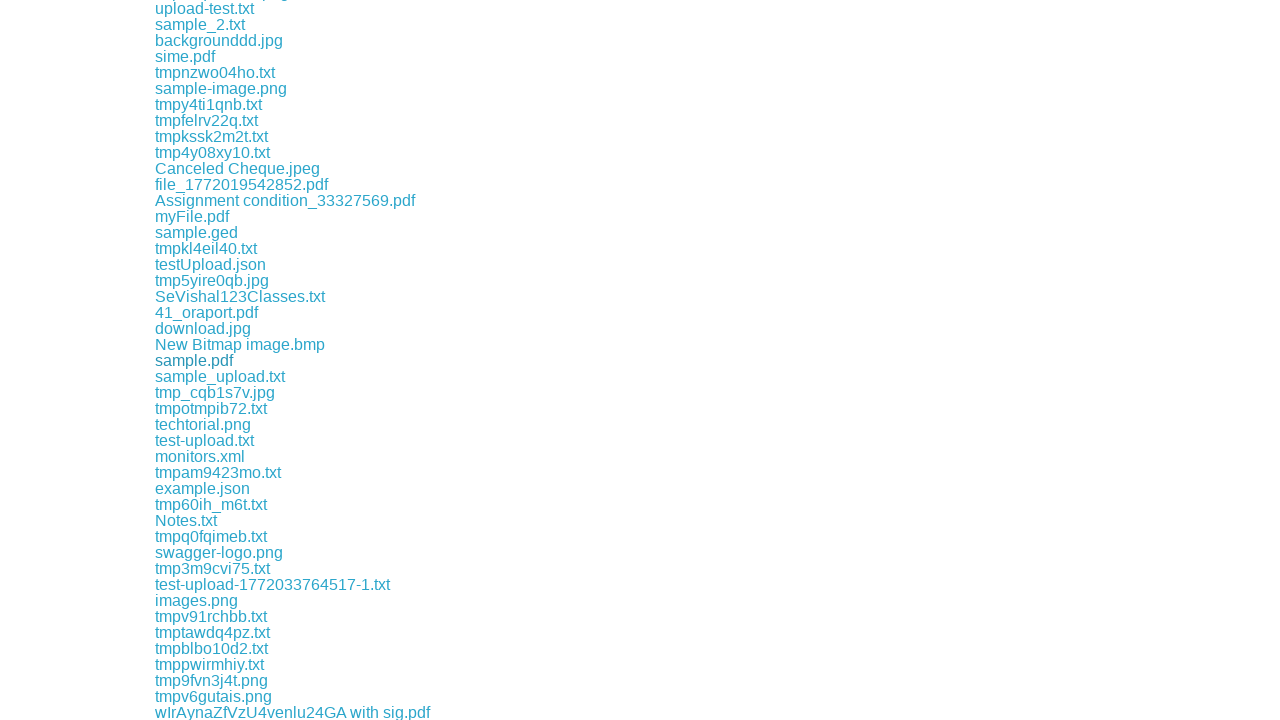

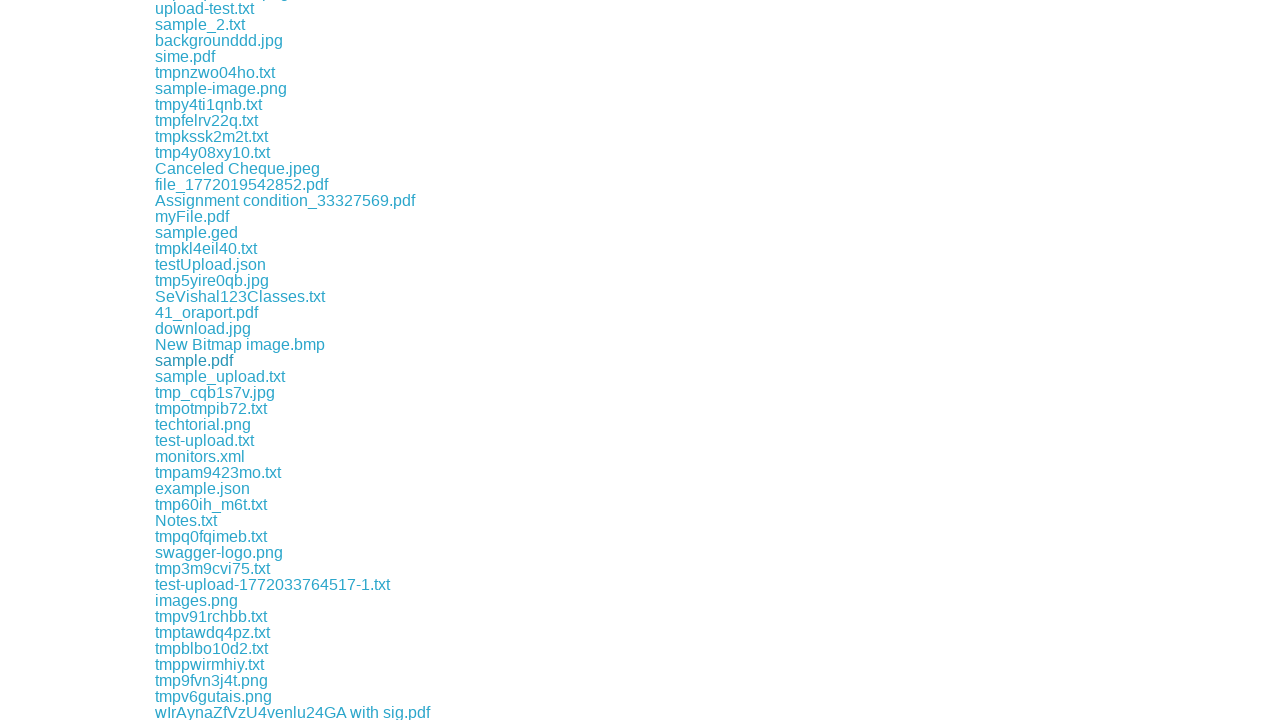